Tests adding a new todo item to a sample todo application by filling the input field and submitting it.

Starting URL: https://lambdatest.github.io/sample-todo-app/

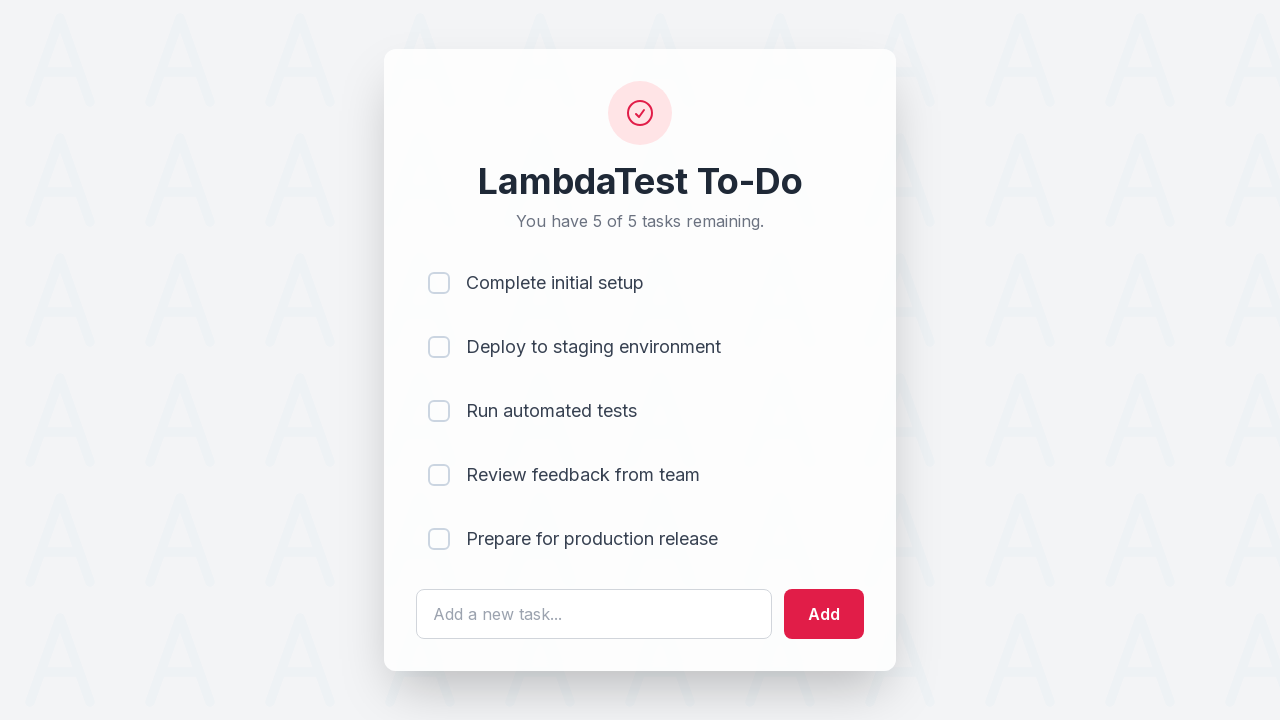

Filled todo input field with 'This is THE NEW Item' on #sampletodotext
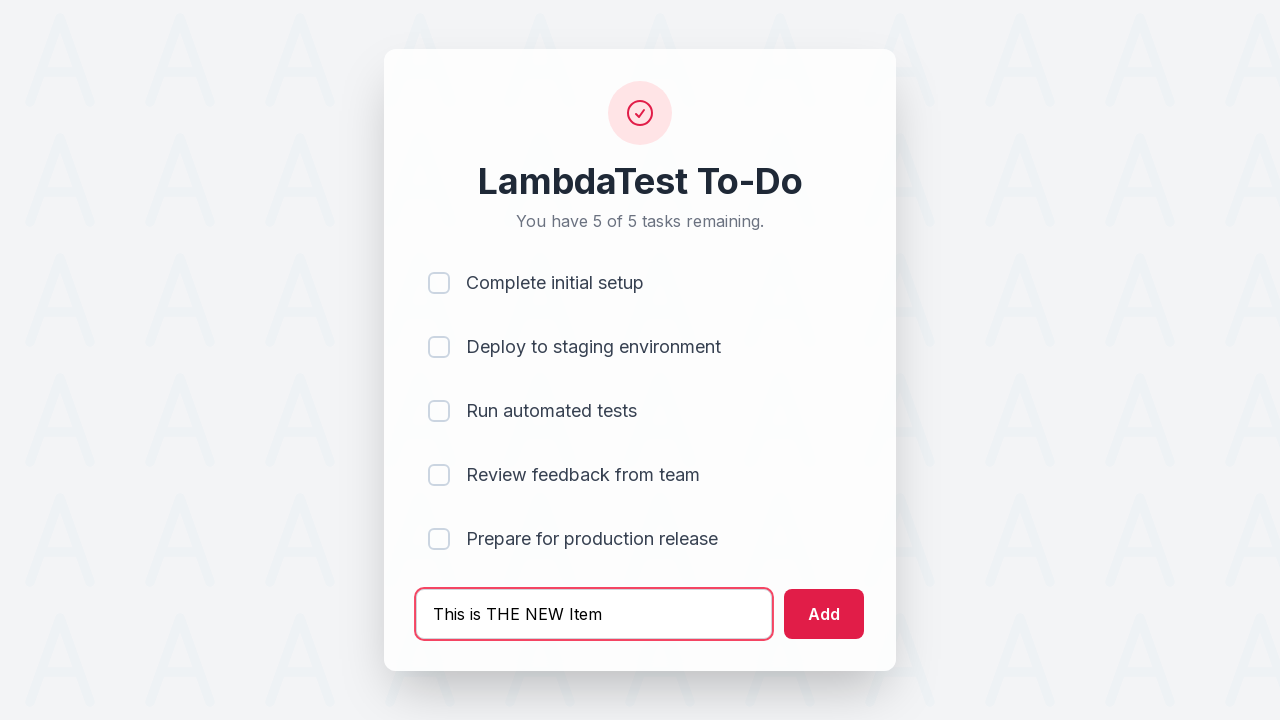

Pressed Enter to submit the new todo item on #sampletodotext
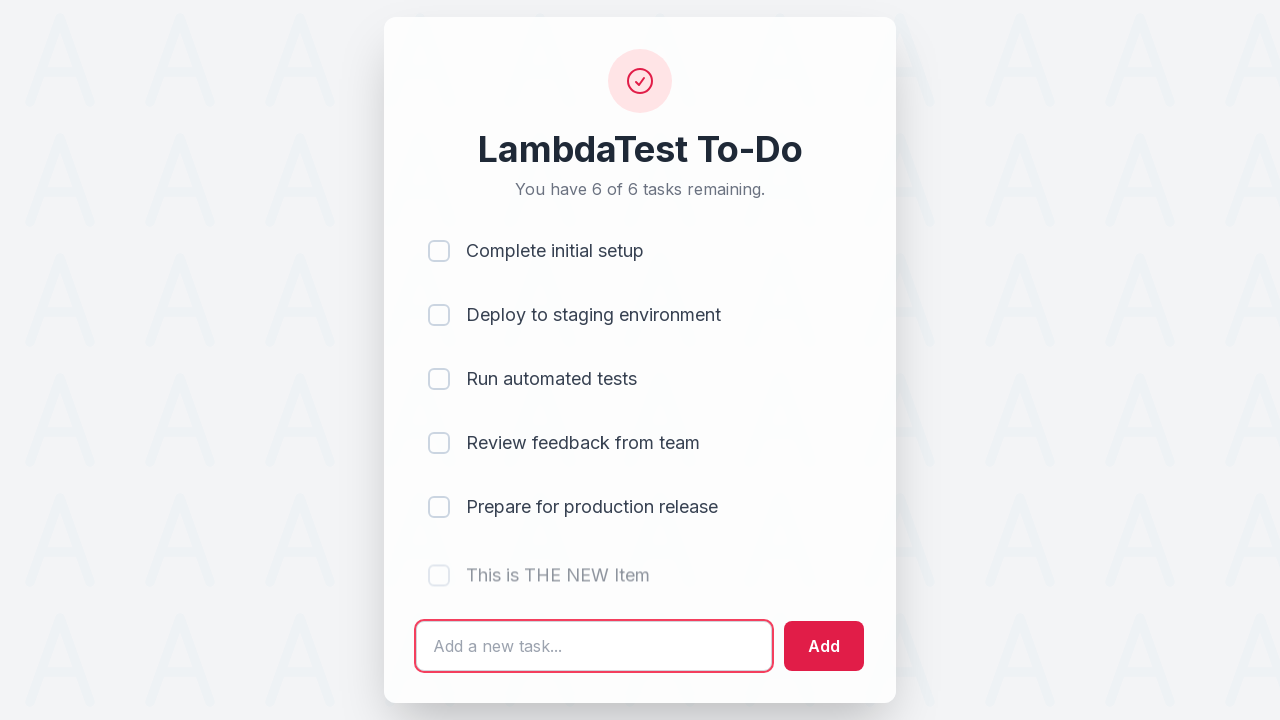

New todo item appeared in the list
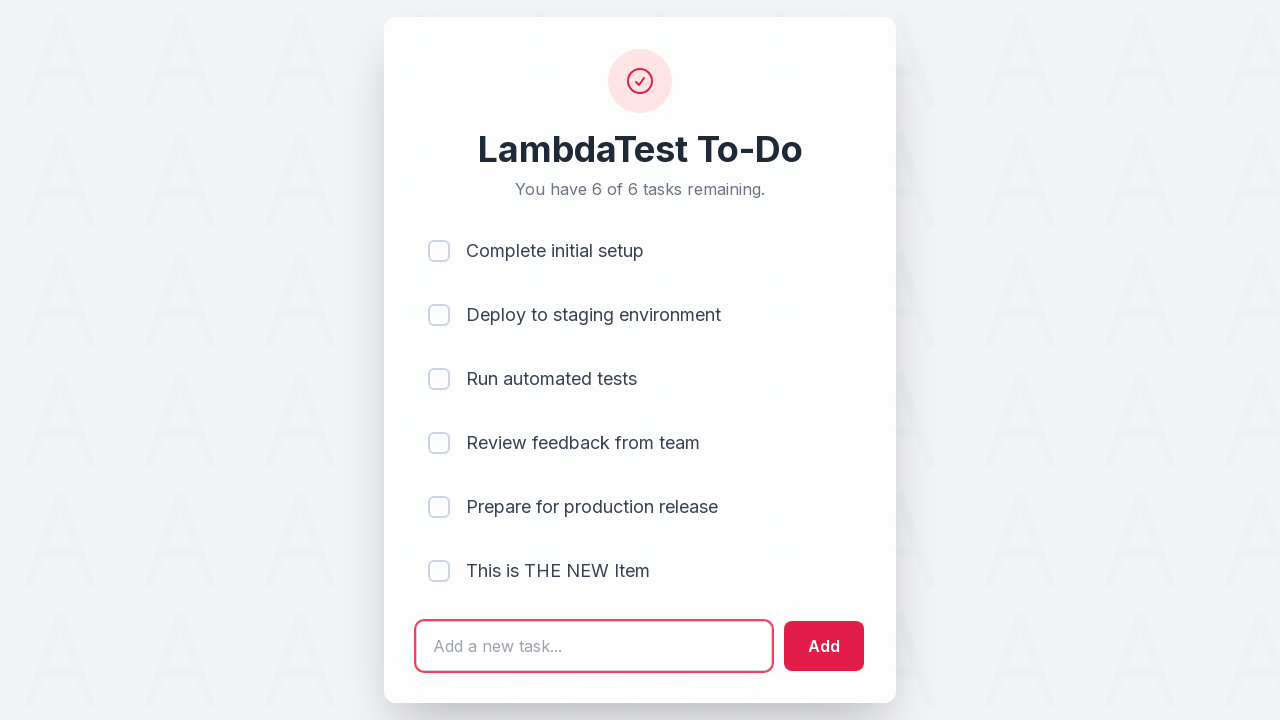

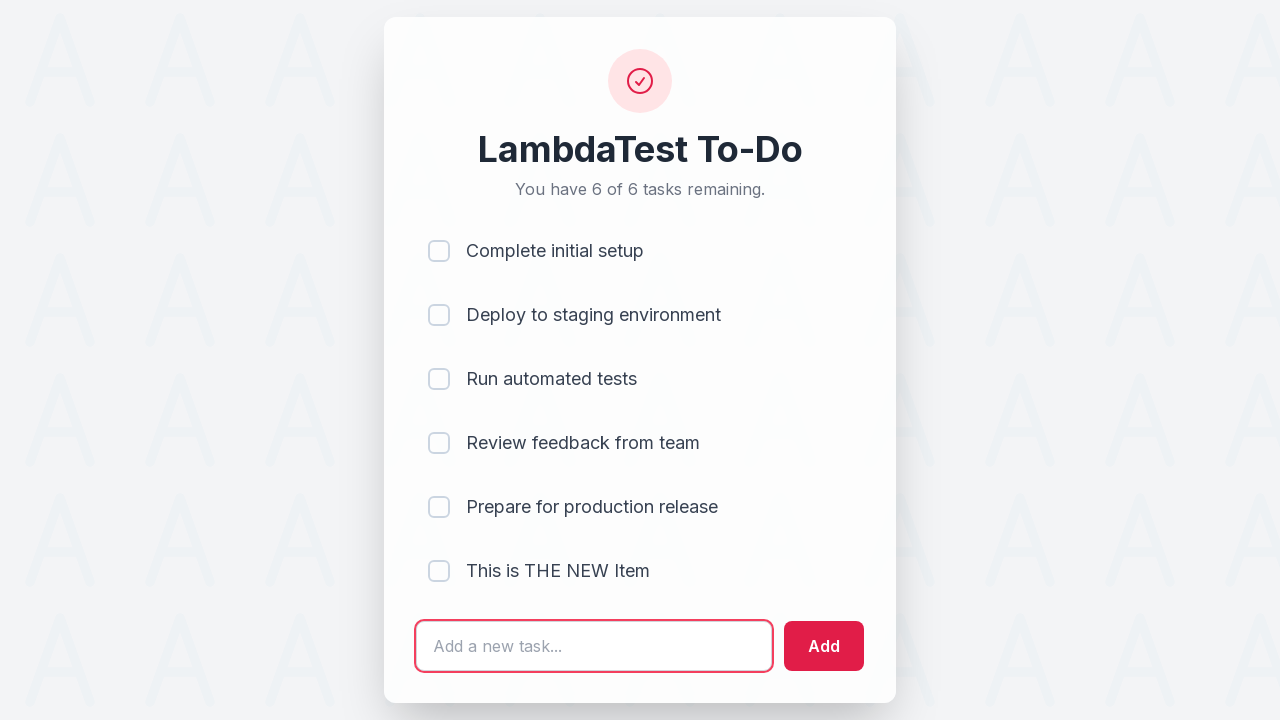